Tests dropdown selection functionality by selecting an option from a courses dropdown menu

Starting URL: https://jihedlassoued1.github.io/Selenium-html/home.html

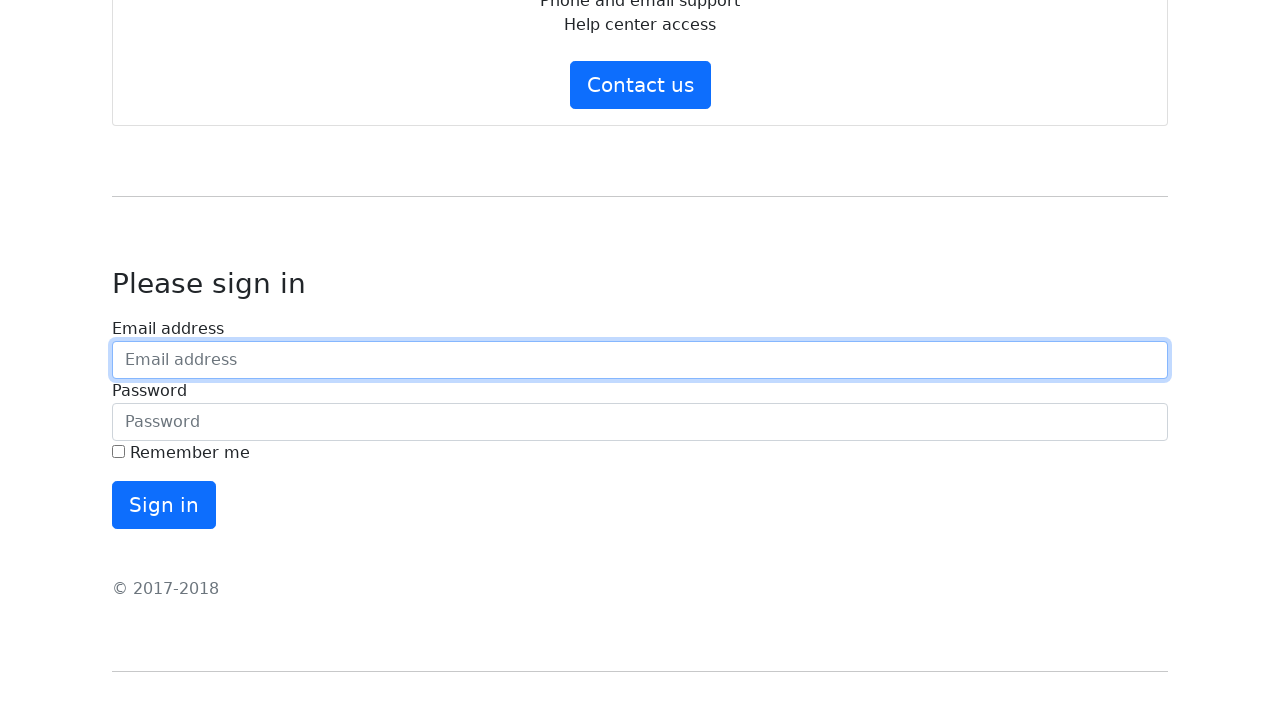

Navigated to home page
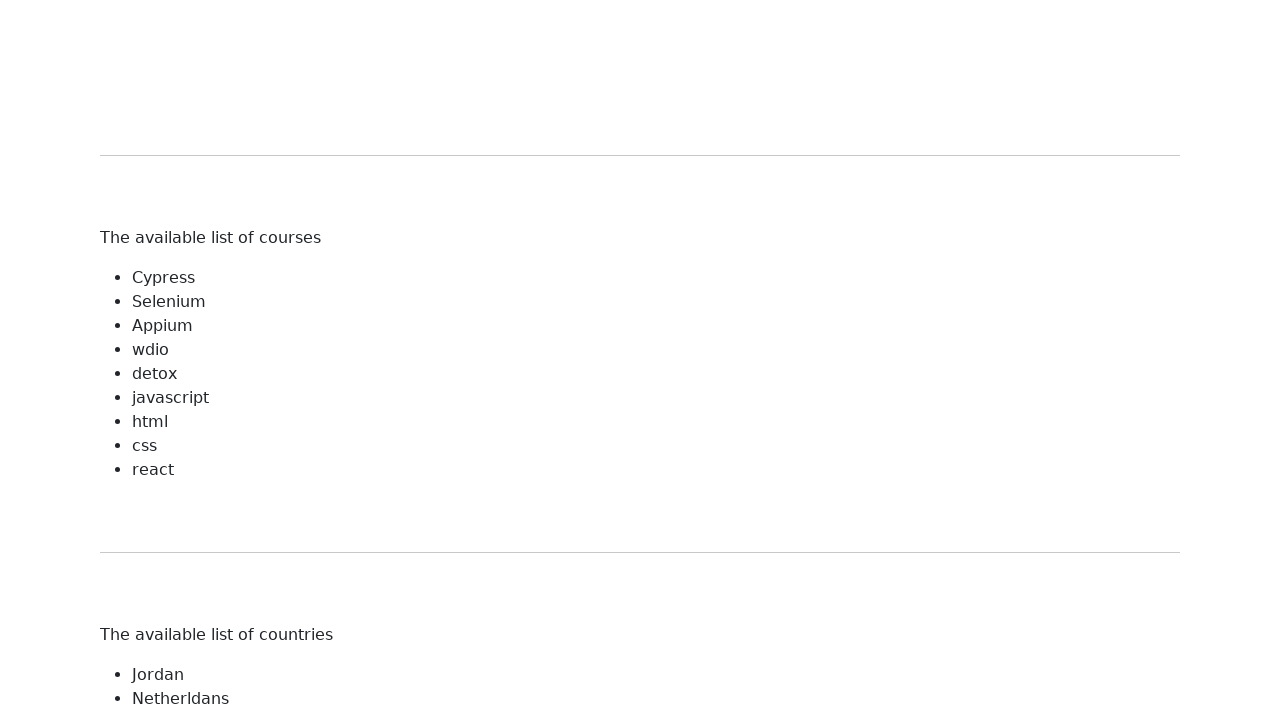

Selected second option (index 1) from courses dropdown on #courses
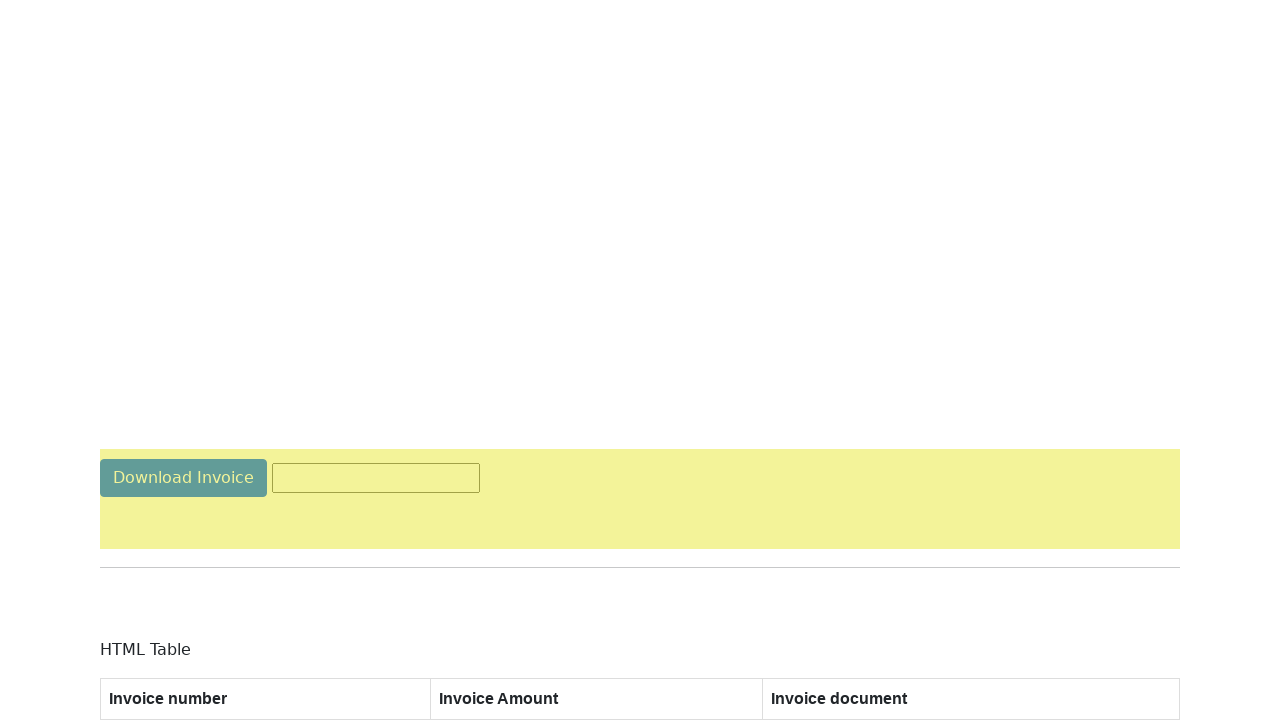

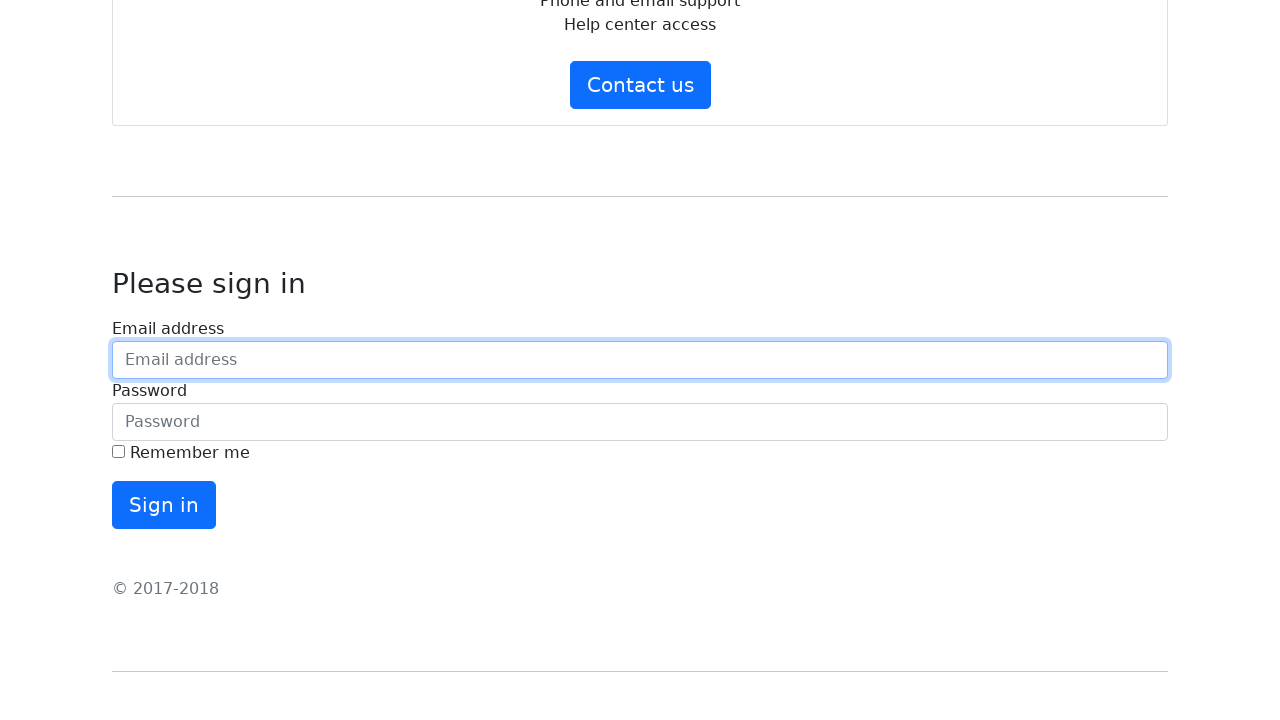